Tests drag and drop functionality within an iframe by first switching to the frame, then performing the drag and drop action

Starting URL: https://jqueryui.com/droppable/

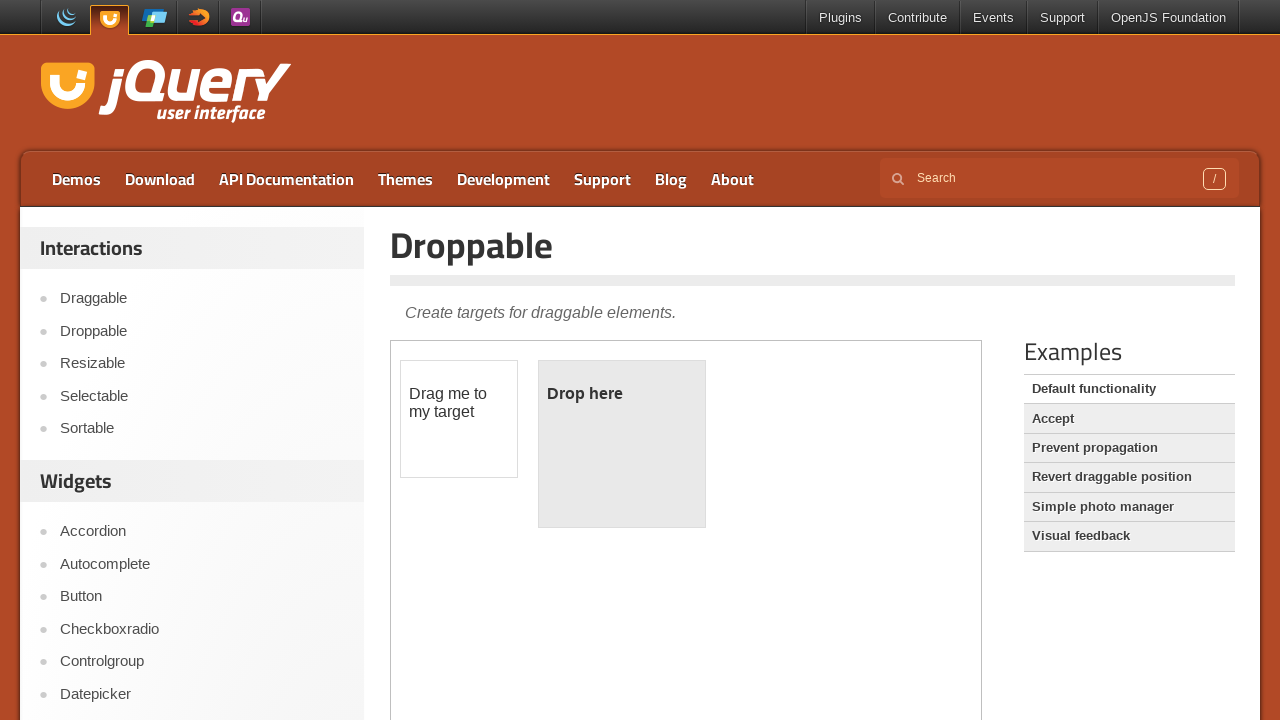

Located the first iframe on the page
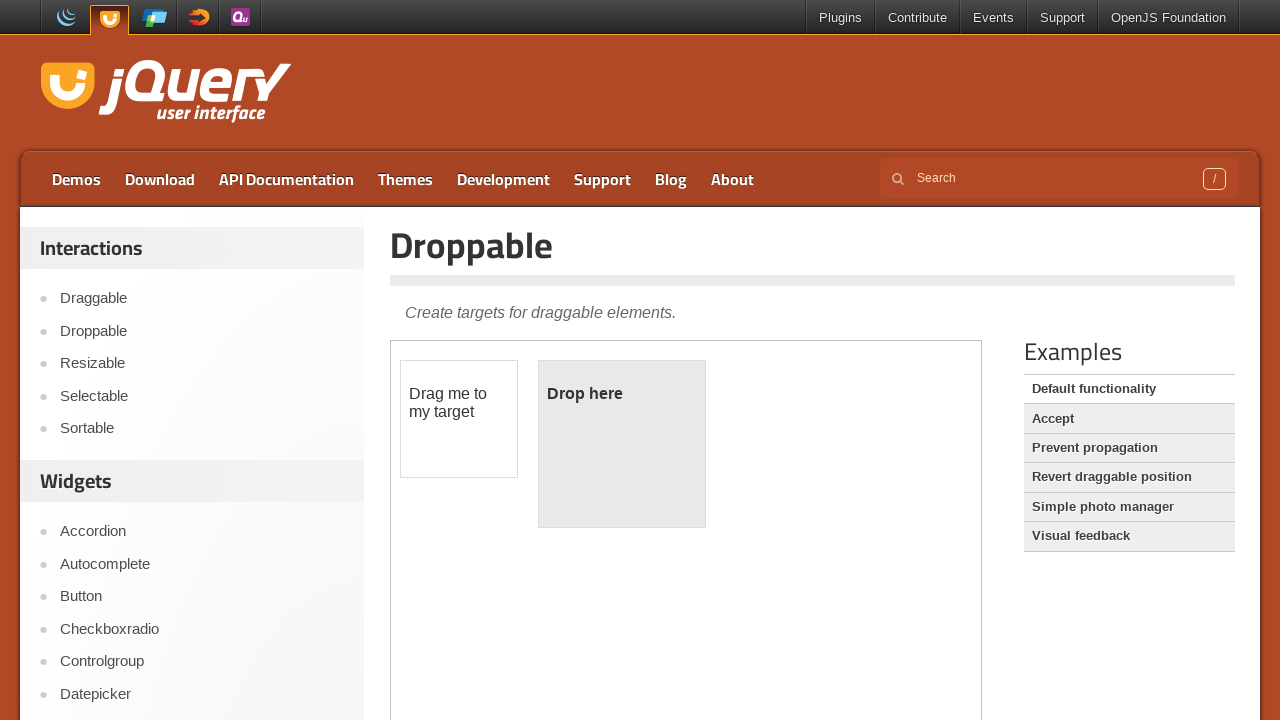

Located the draggable element within the iframe
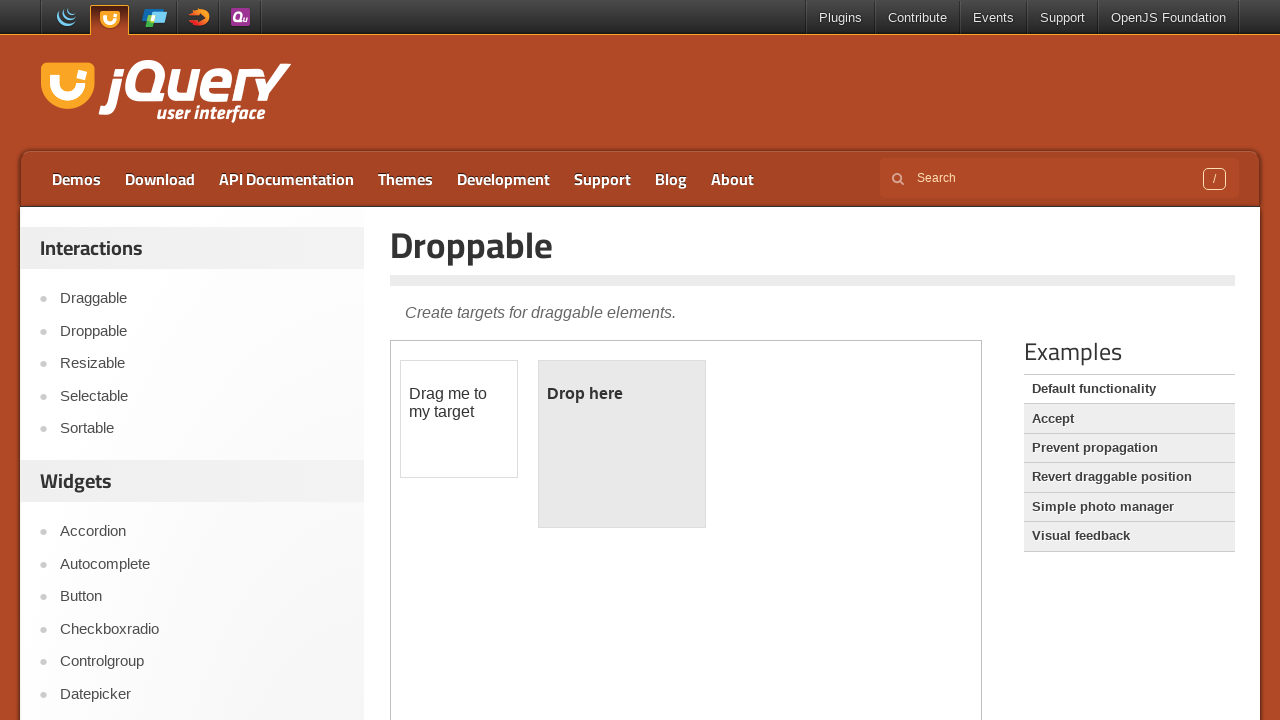

Located the droppable element within the iframe
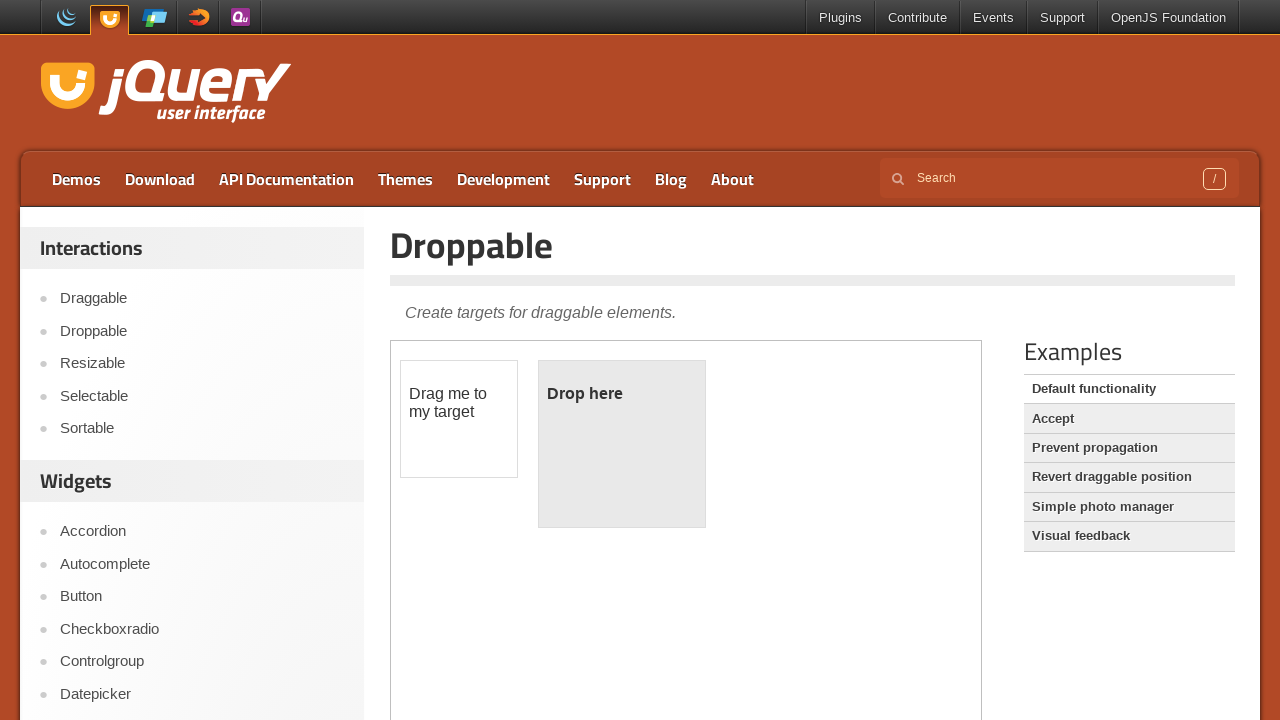

Performed drag and drop of draggable element onto droppable element within the iframe at (622, 444)
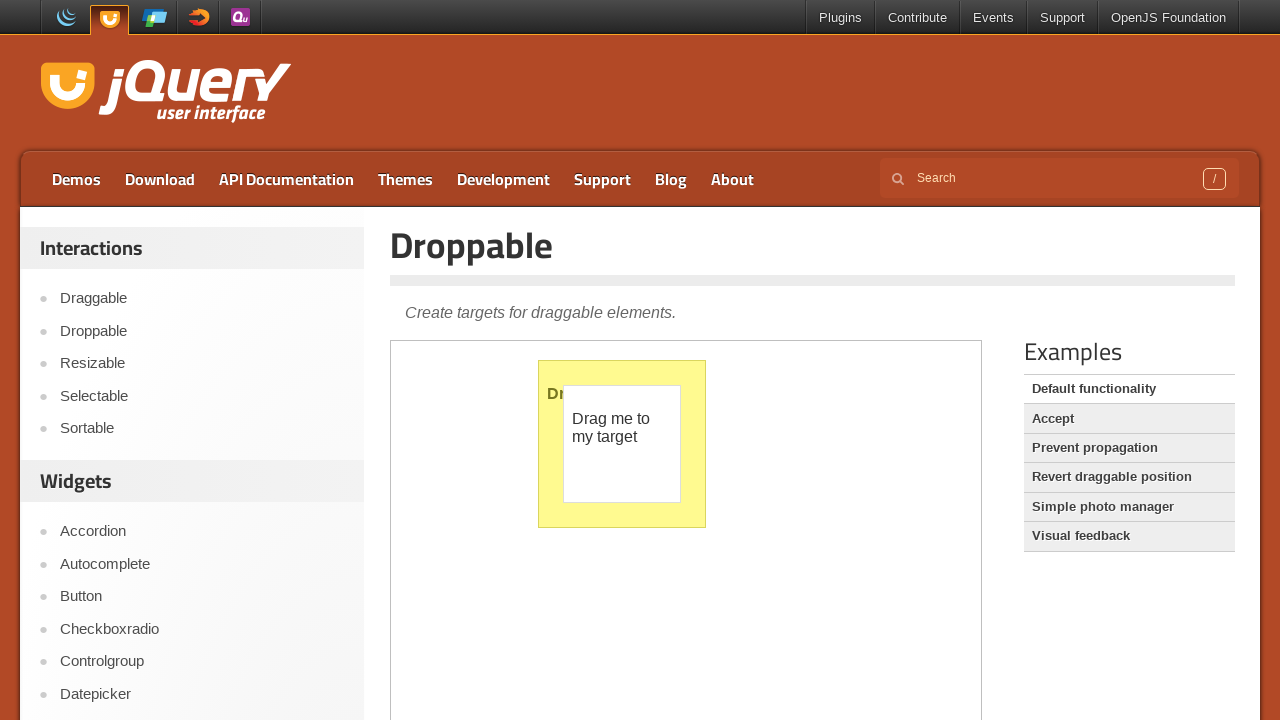

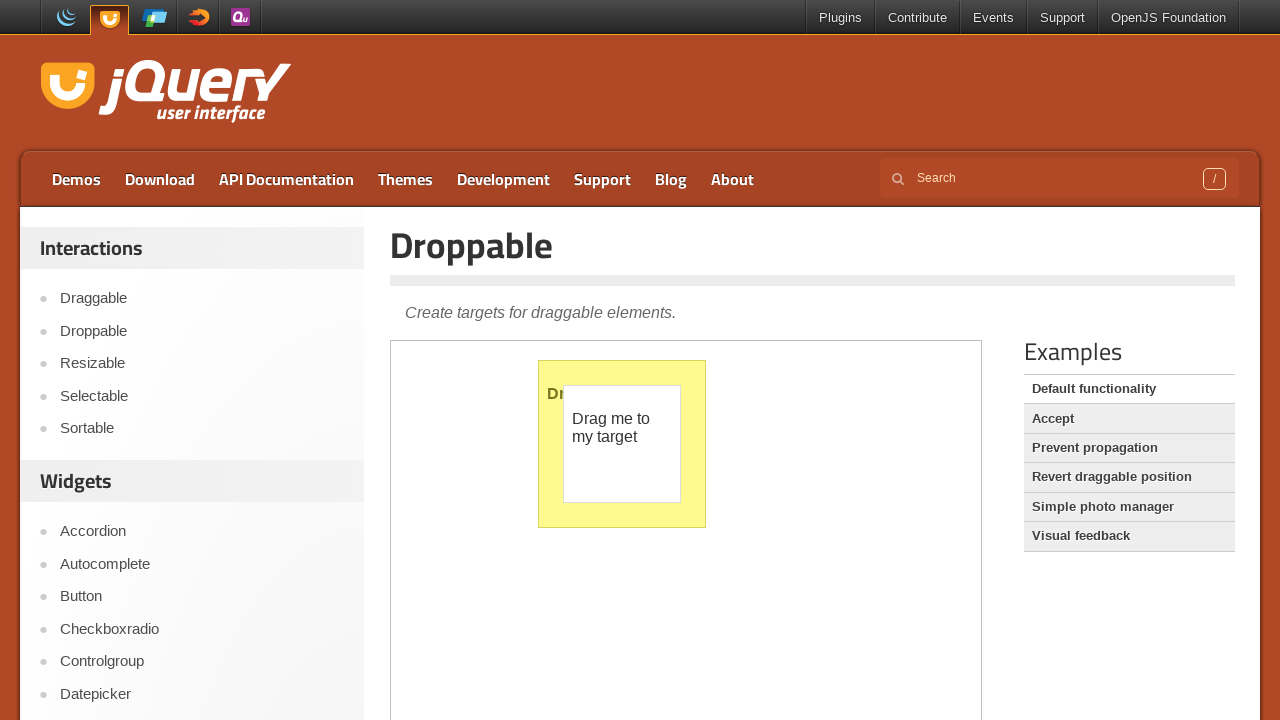